Tests the search modal functionality on playwright.dev by opening the search modal, entering search queries, verifying search results appear, clearing the search field, and navigating to the full search results page.

Starting URL: https://playwright.dev/

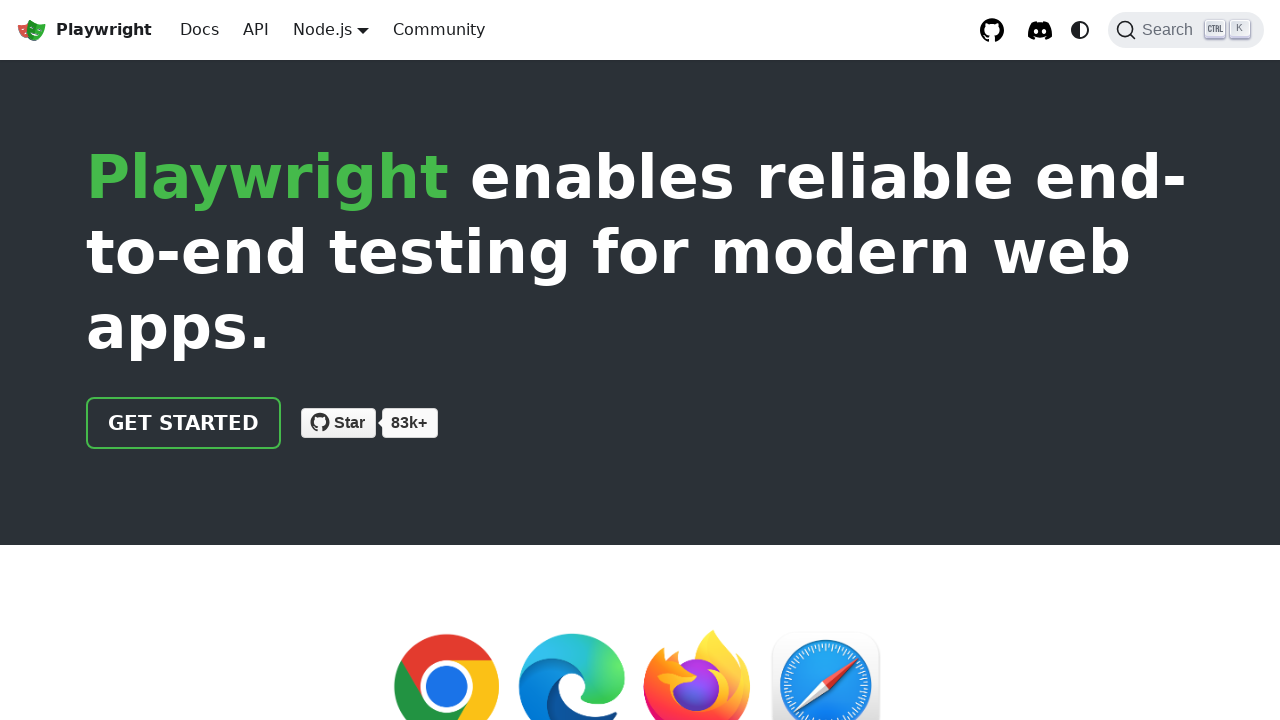

Clicked search button to open search modal at (1186, 30) on xpath=//button[@class="DocSearch DocSearch-Button"]
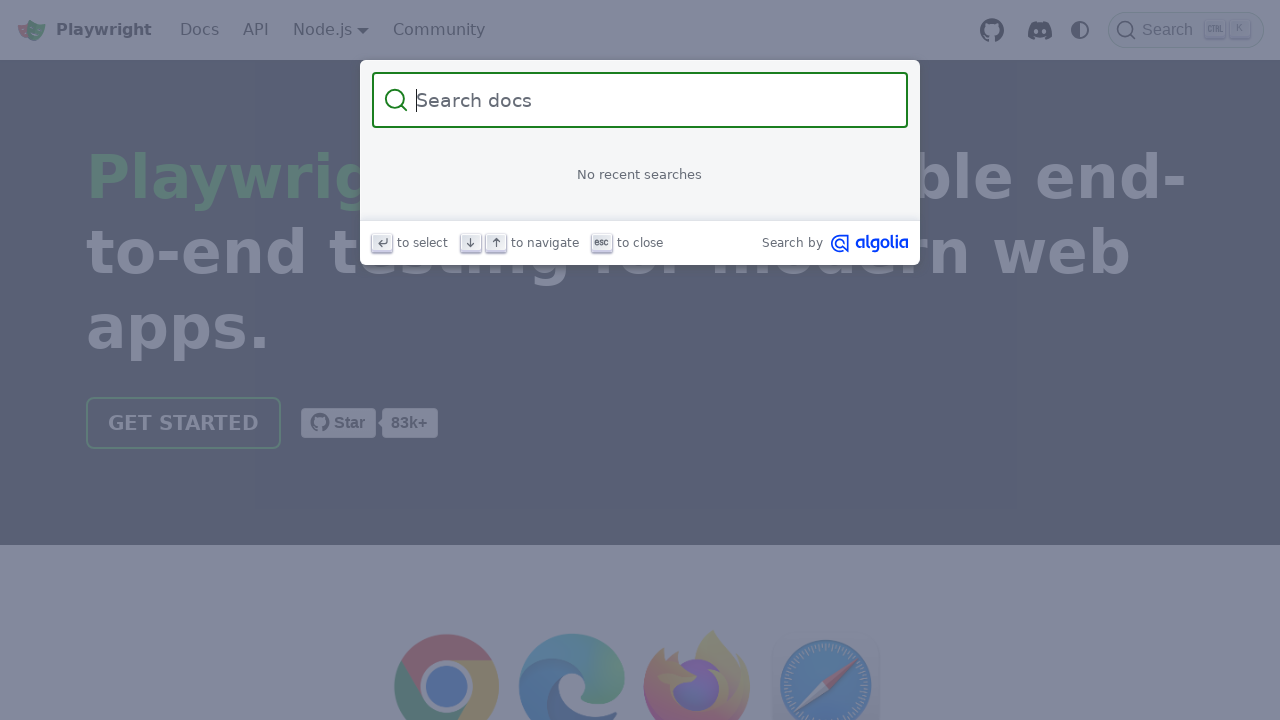

Search modal appeared and is visible
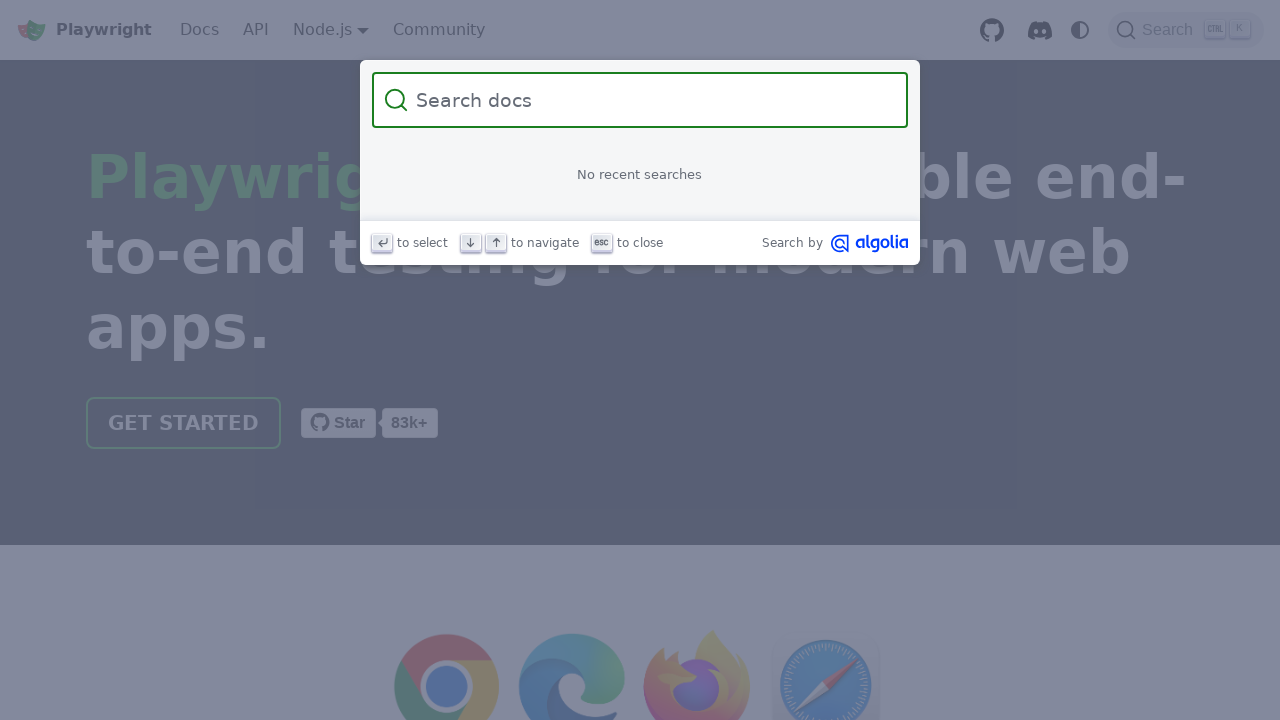

Entered 'text' in search field on //input[@class="DocSearch-Input"]
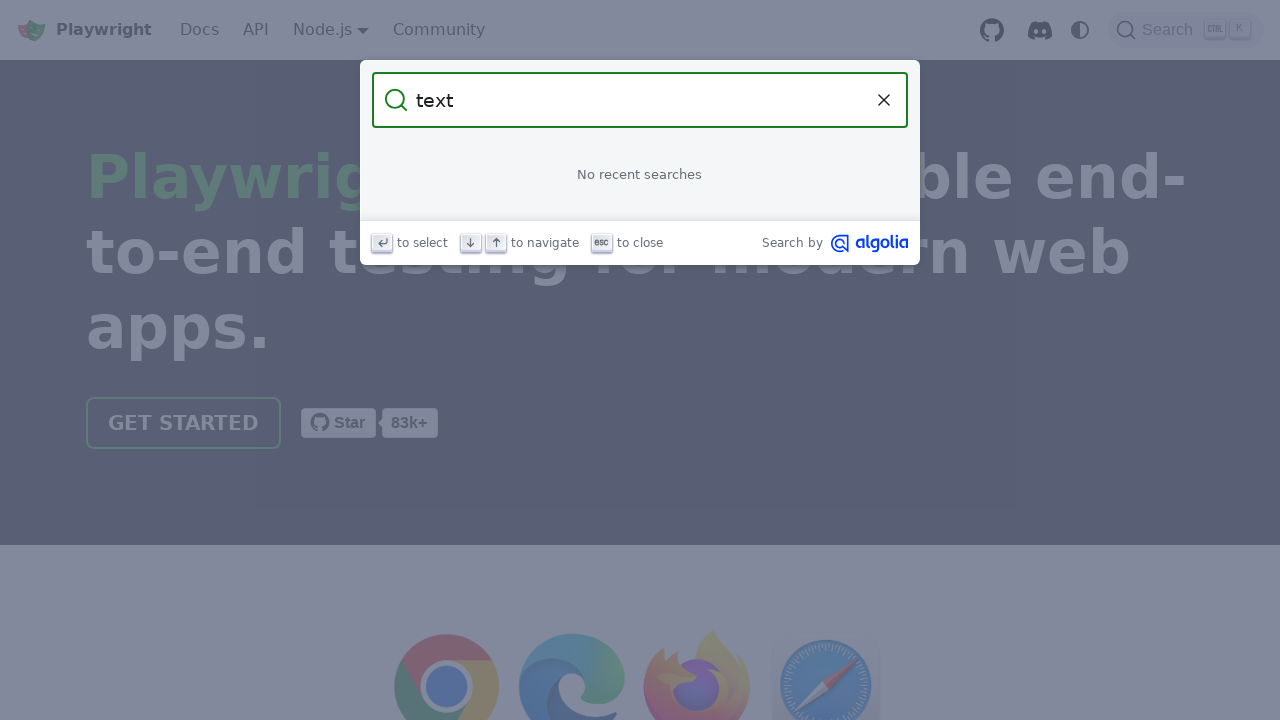

Search results appeared for 'text' query
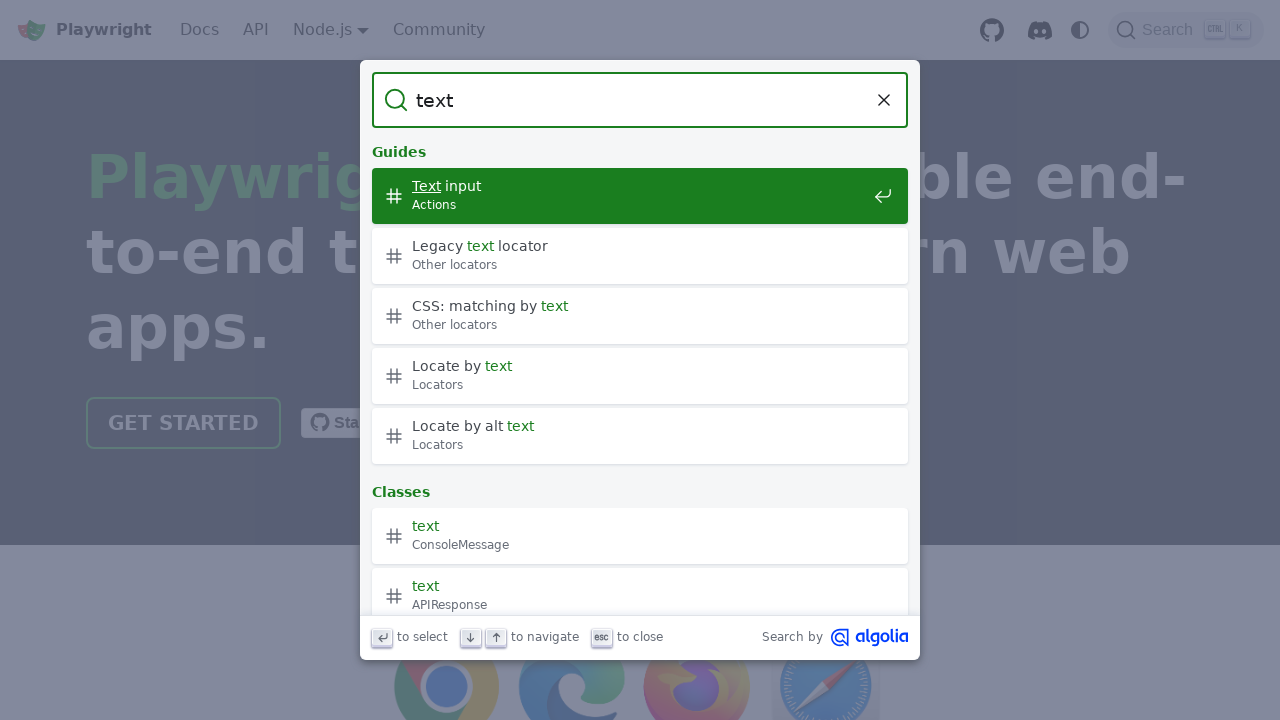

Clicked reset button to clear search field at (884, 100) on xpath=//button[@class="DocSearch-Reset"]
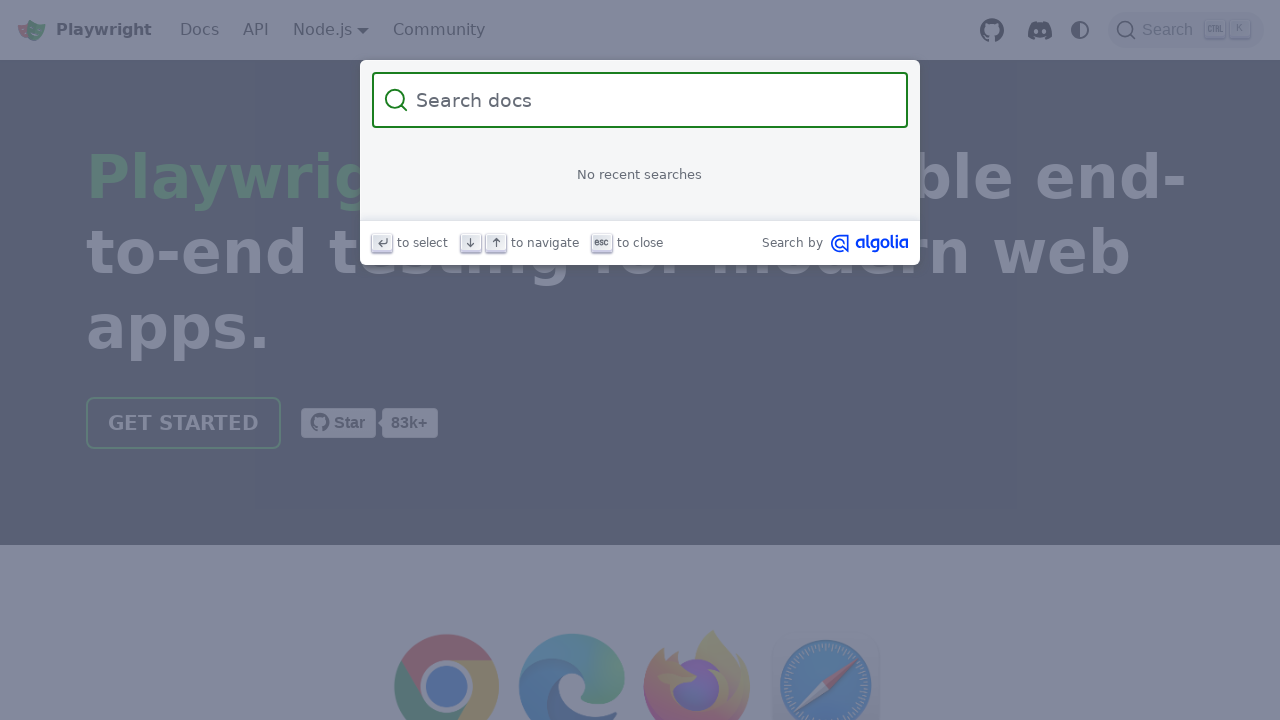

Entered 'test' in search field on //input[@class="DocSearch-Input"]
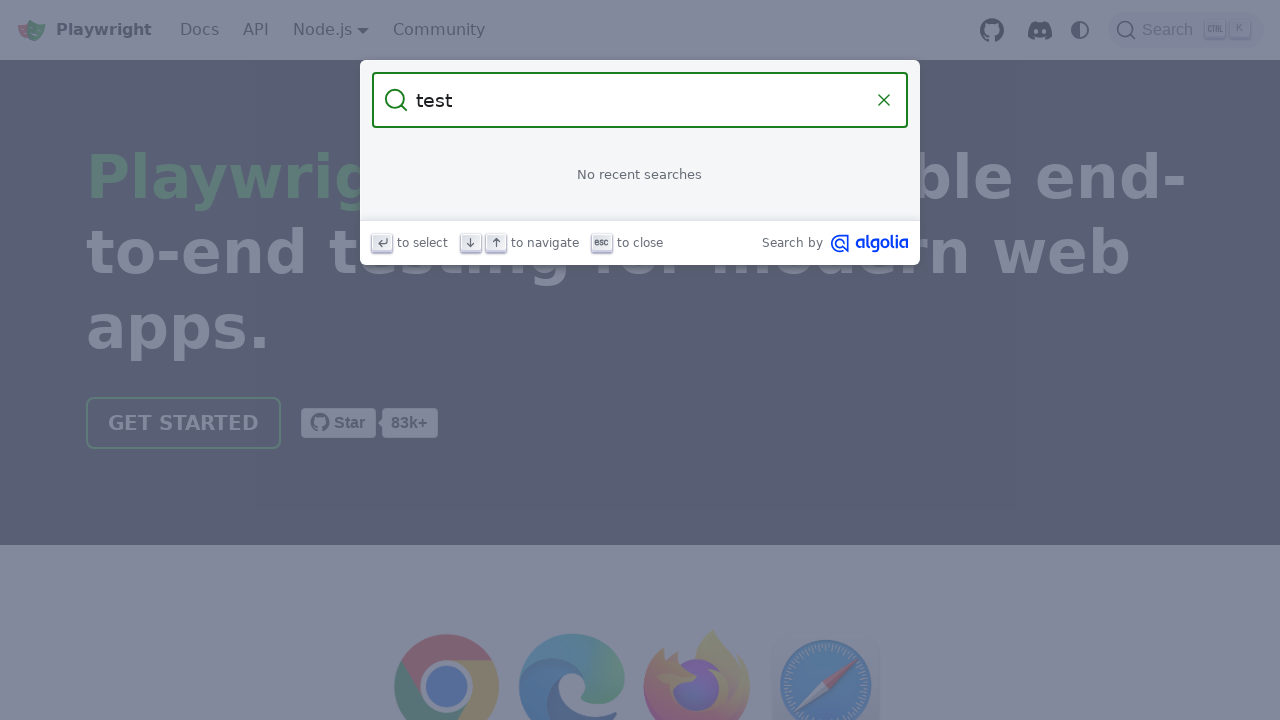

Search results appeared for 'test' query
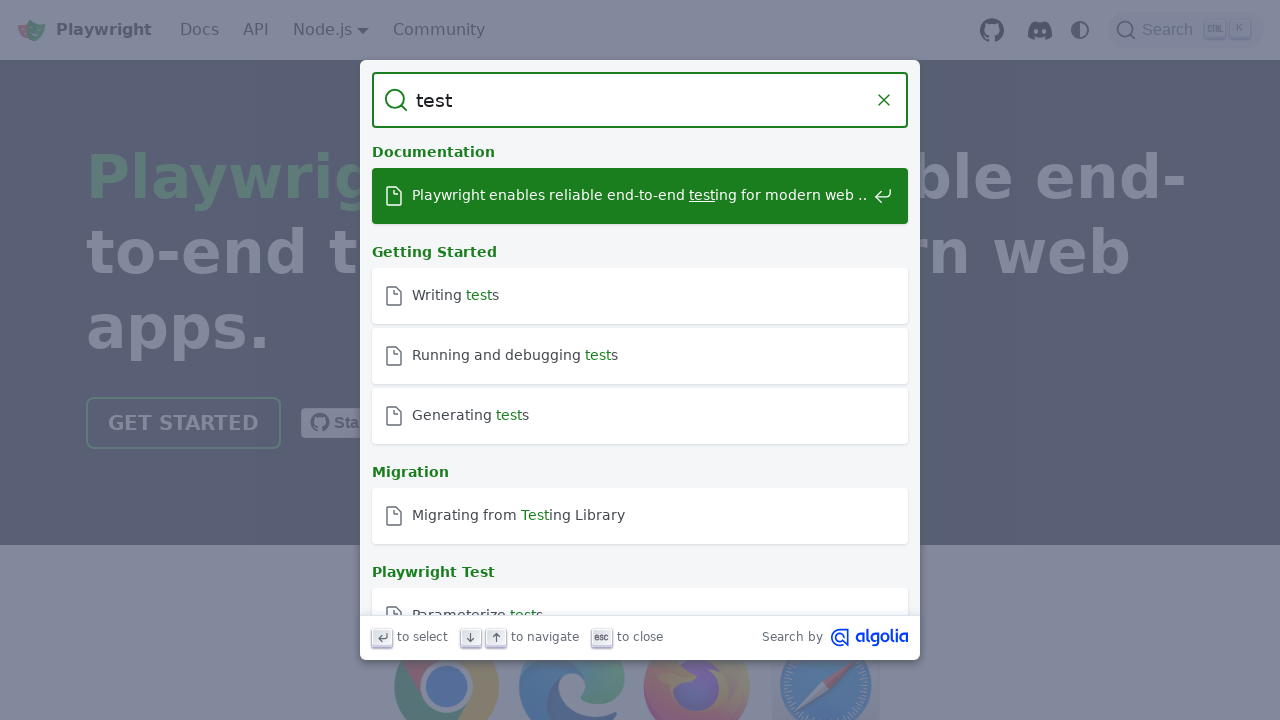

Clicked 'See all results' button to navigate to full search results page at (640, 581) on xpath=//section[@class="DocSearch-HitsFooter"]
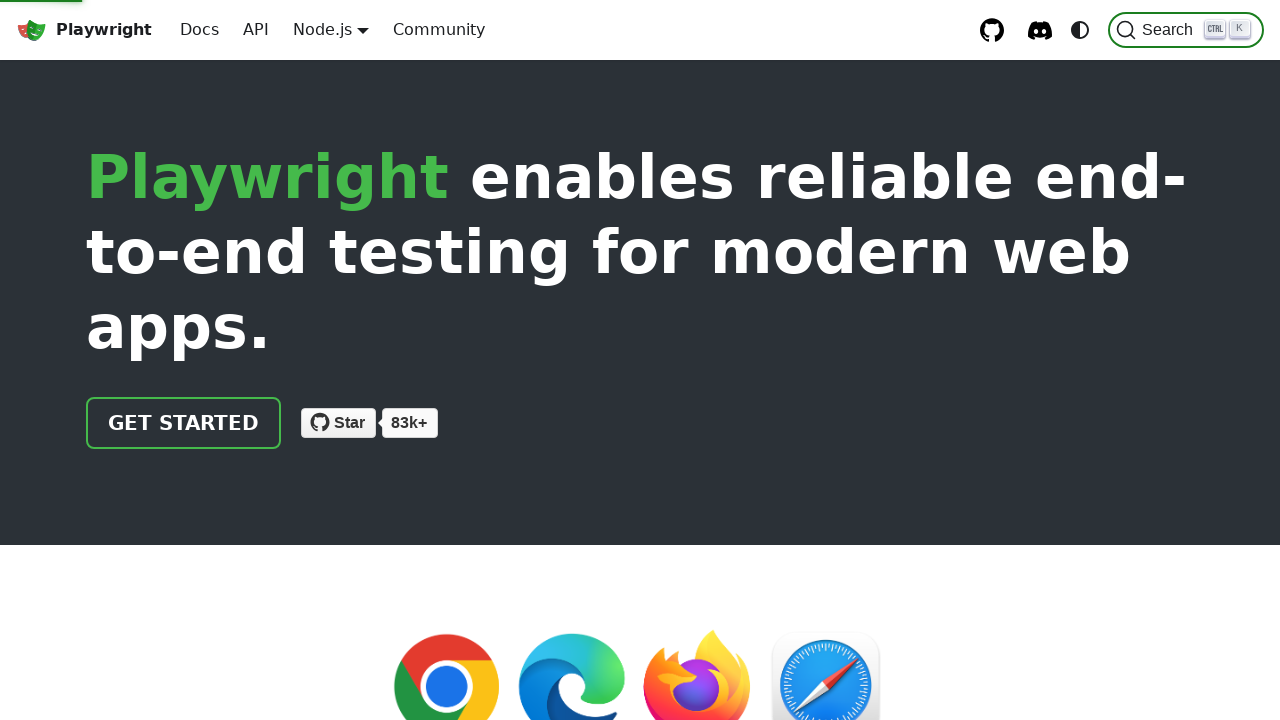

Navigated to full search results page for 'test' query
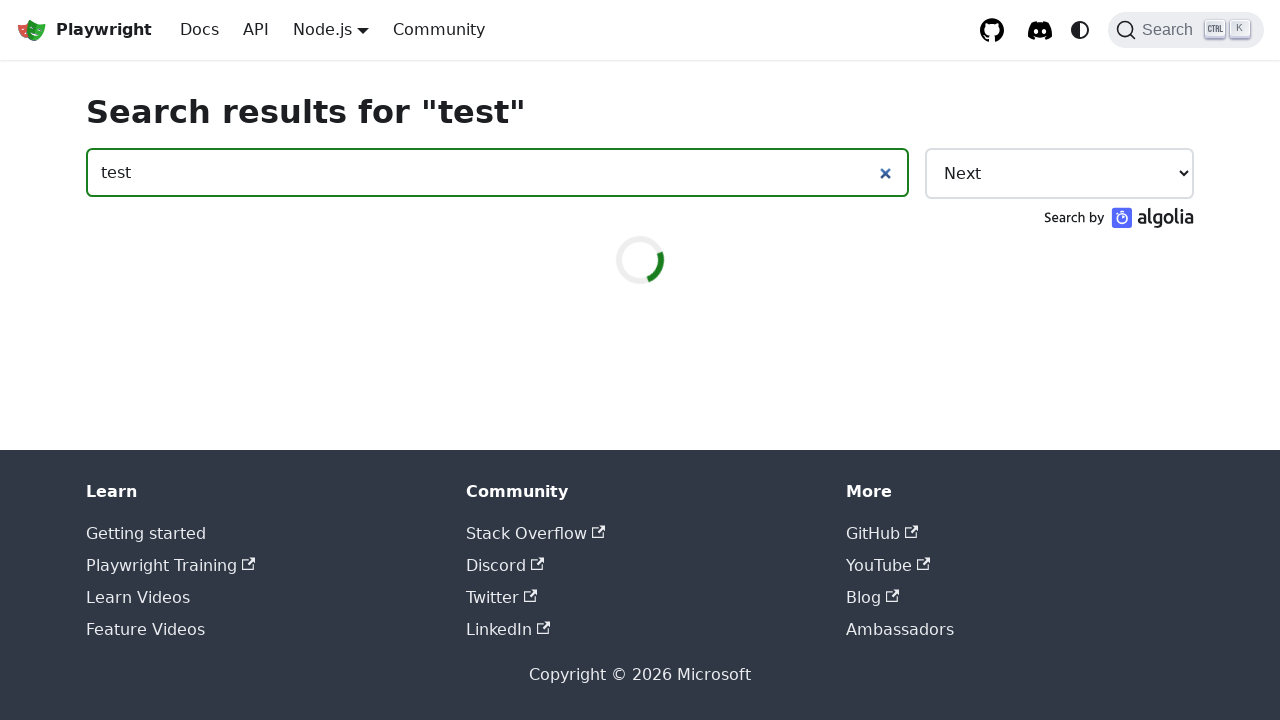

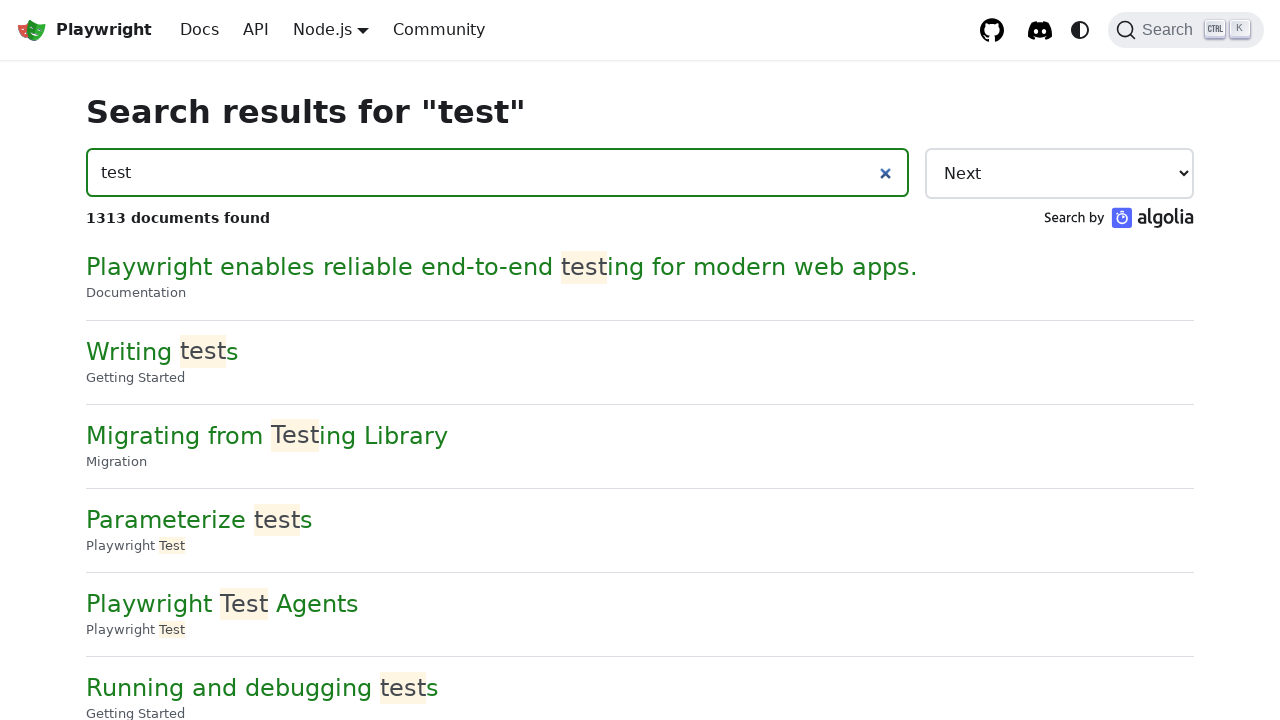